Tests various dropdown selection methods including basic select dropdowns and bootstrap dropdowns on a practice page

Starting URL: https://www.leafground.com/select.xhtml

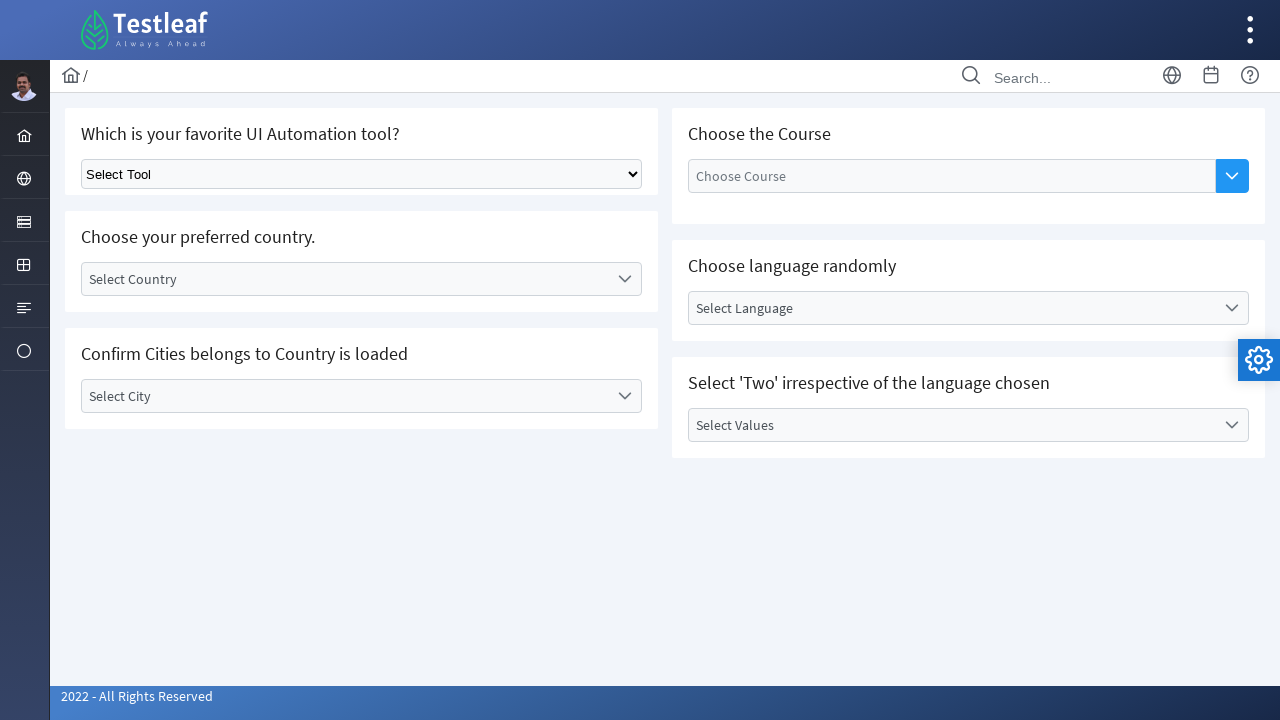

Selected 2nd option in basic dropdown by index on select.ui-selectonemenu
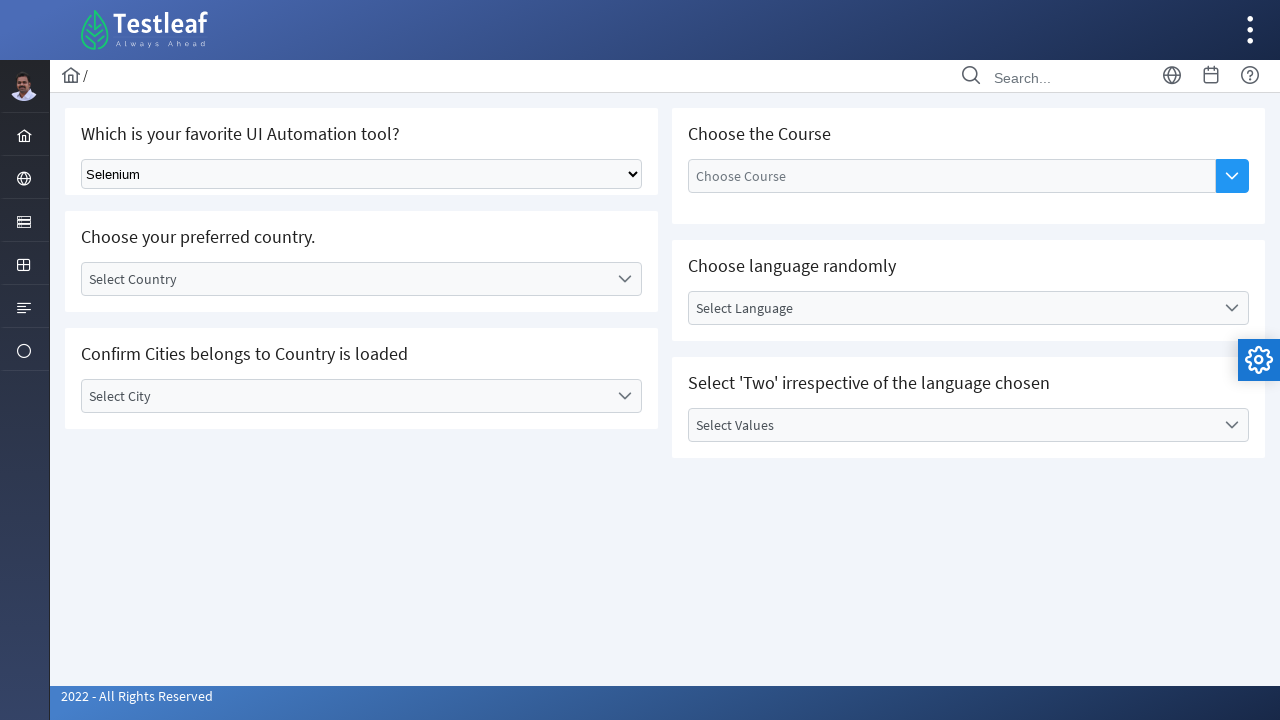

Selected 'Playwright' option in basic dropdown by label on select.ui-selectonemenu
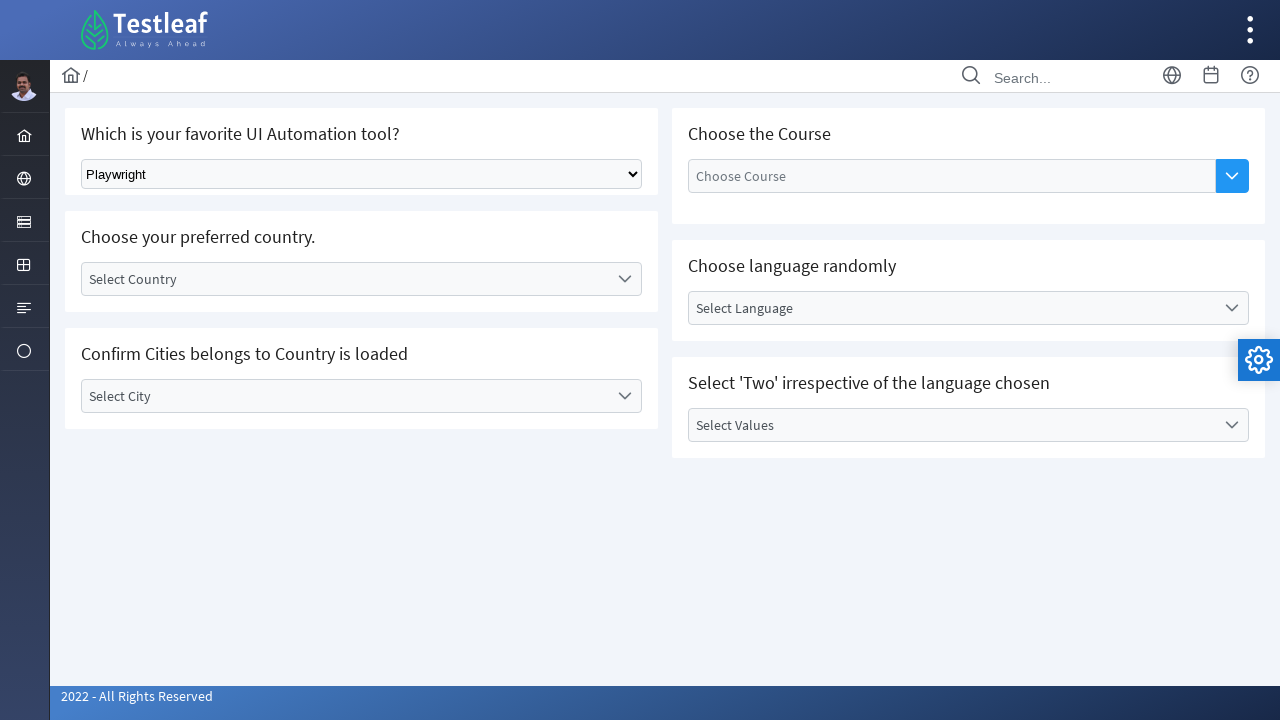

Selected 'Puppeteer' option in basic dropdown by value on select.ui-selectonemenu
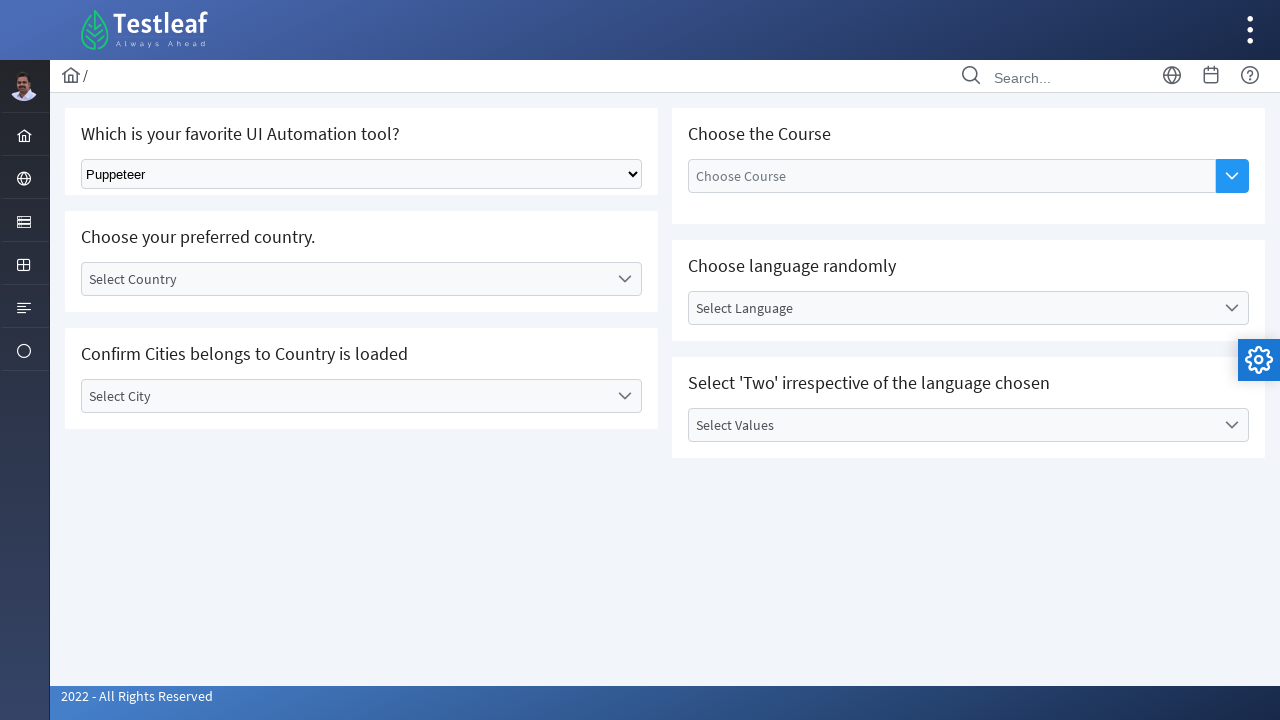

Clicked to open bootstrap country dropdown at (362, 279) on div#j_idt87\:country
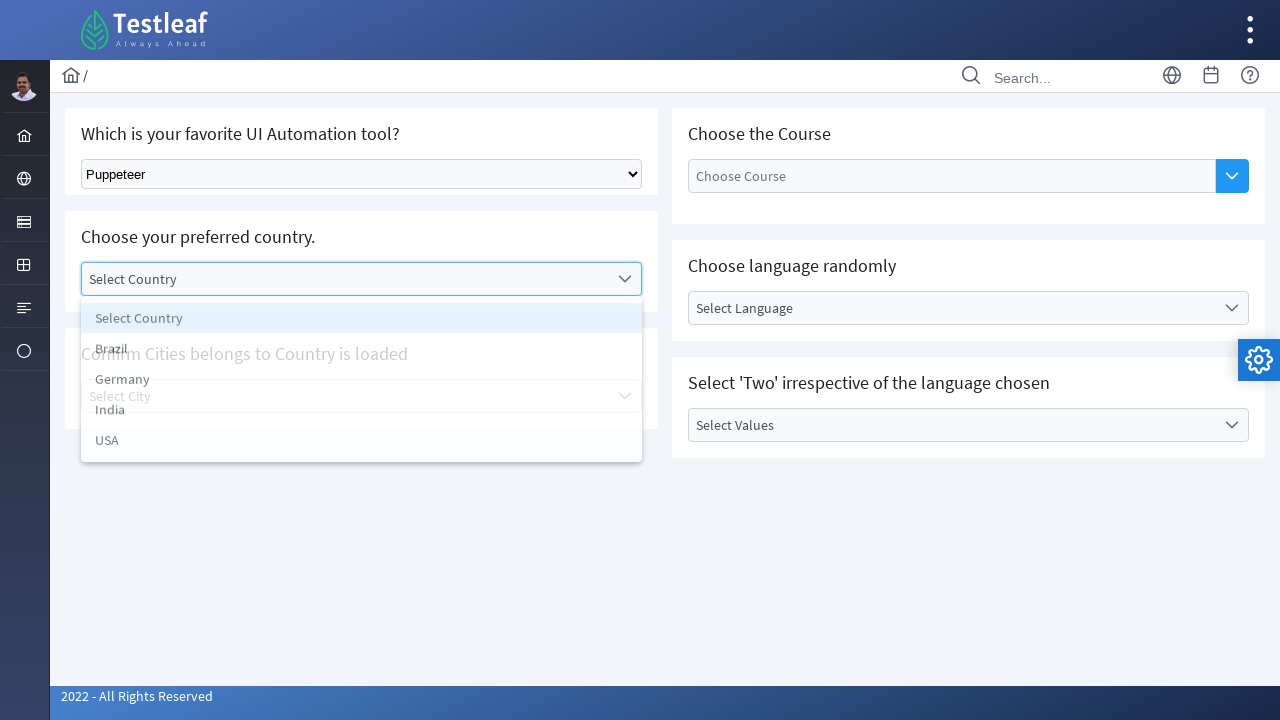

Waited for bootstrap dropdown items to become visible
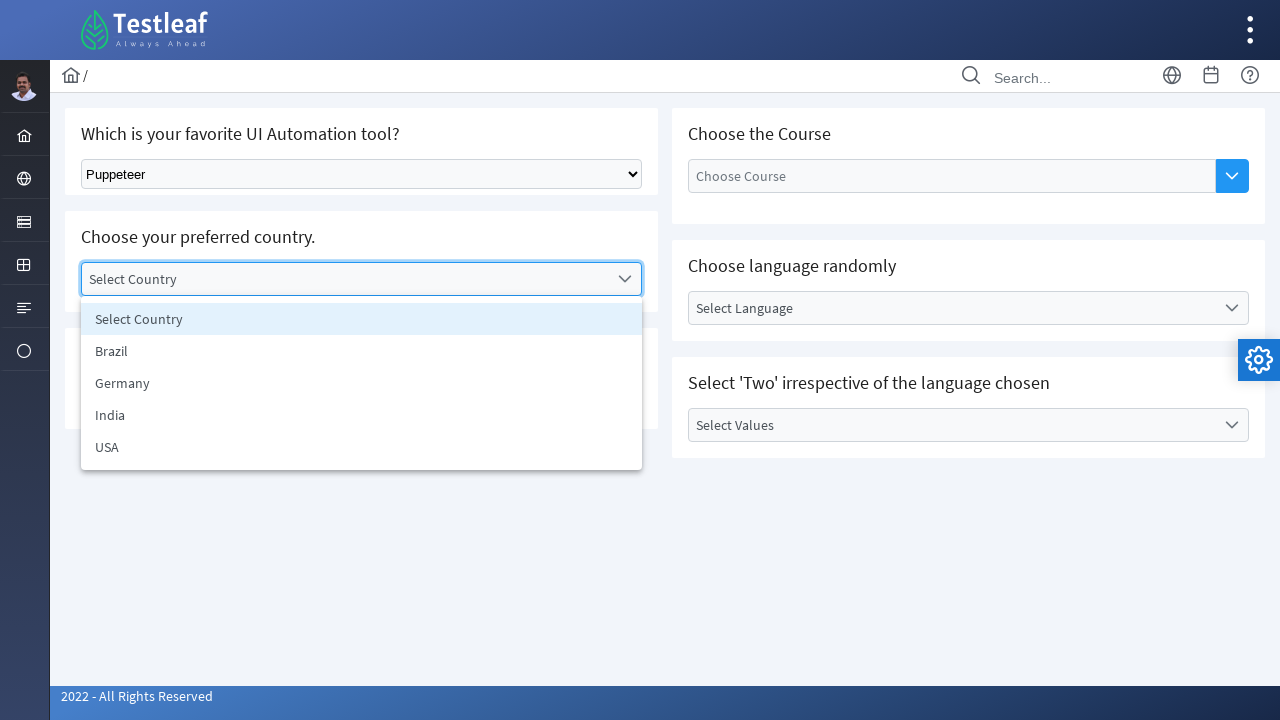

Selected 'USA' option from bootstrap dropdown at (362, 447) on ul#j_idt87\:country_items li:has-text('USA')
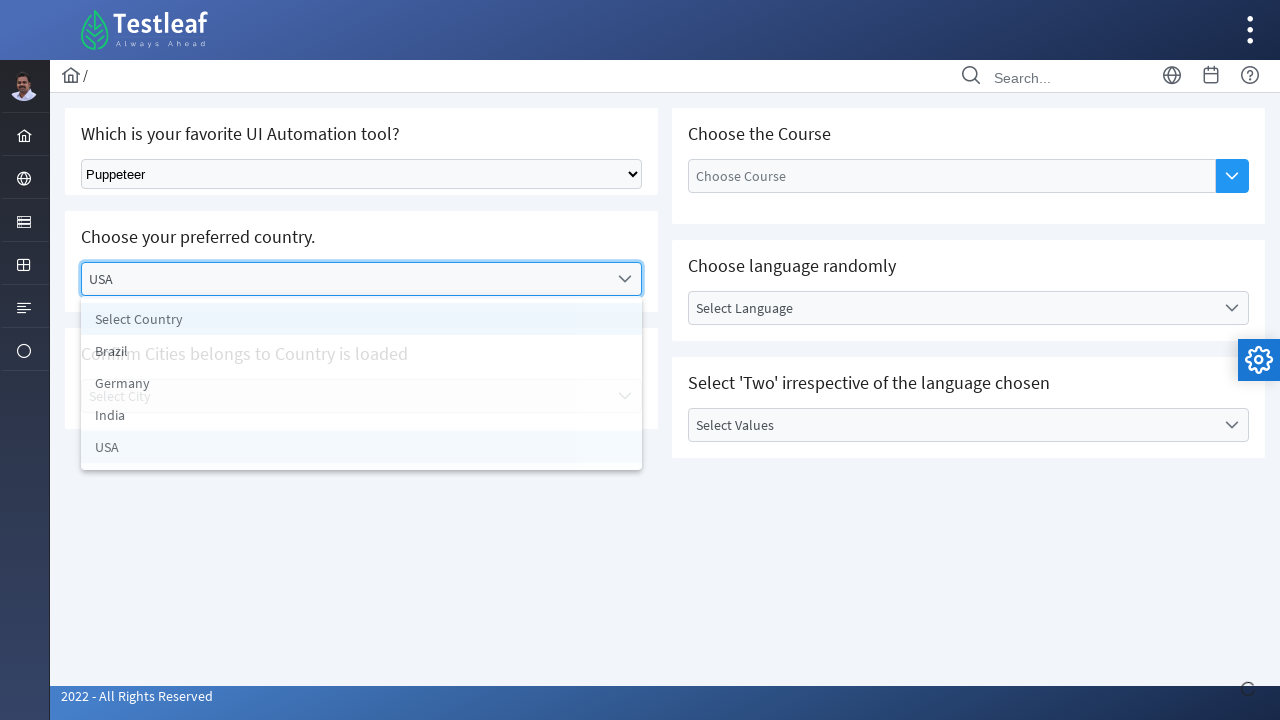

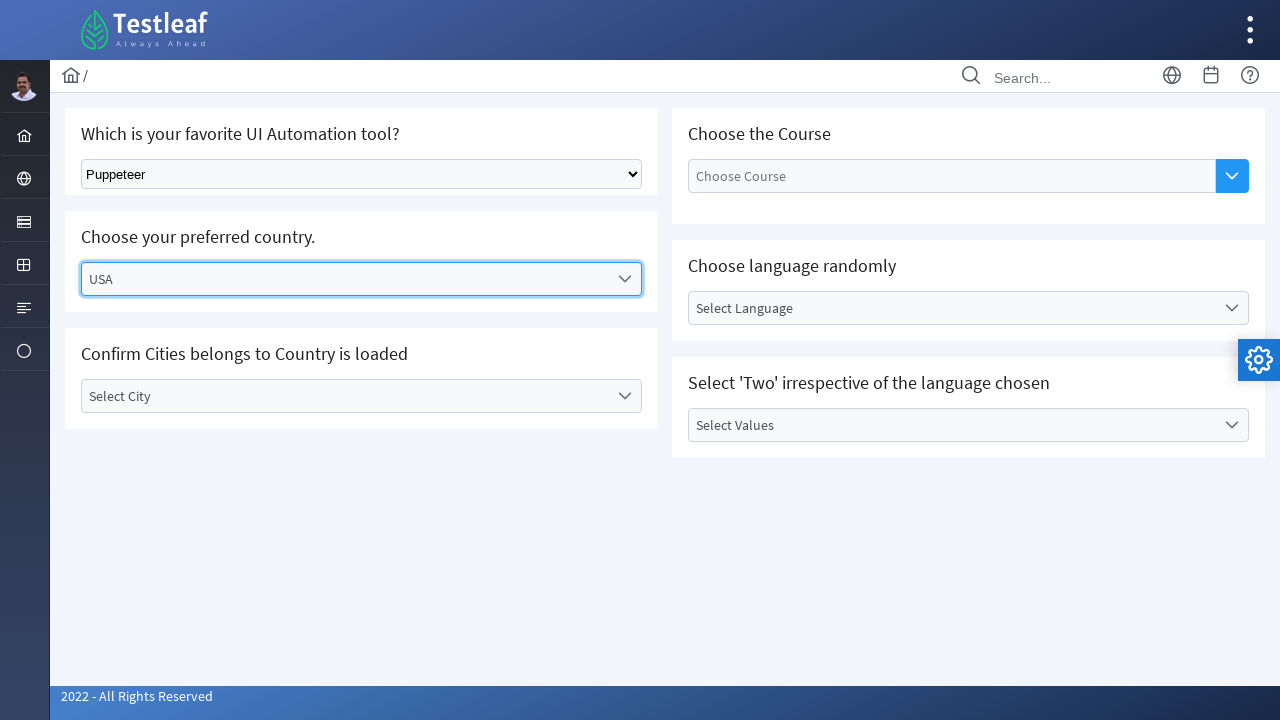